Tests the Zappos homepage search functionality by entering "Green Shoes" in the search box and submitting the search form

Starting URL: https://www.zappos.com

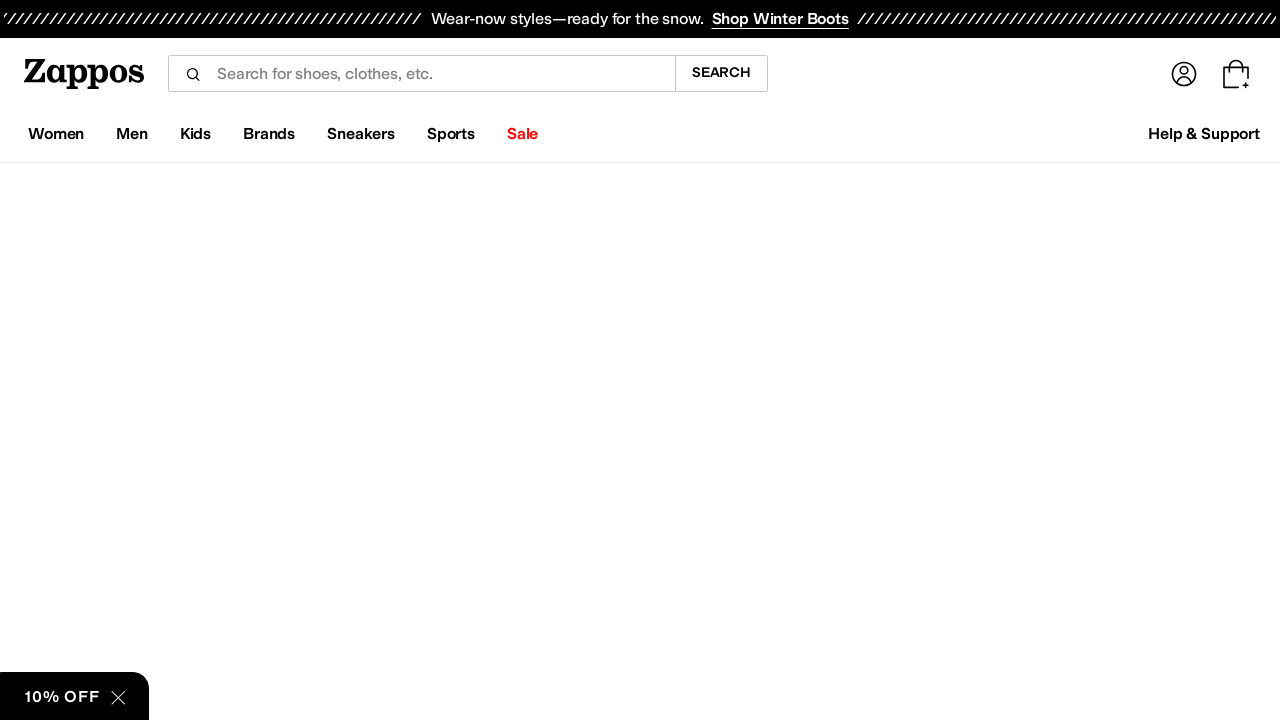

Filled search box with 'Green Shoes' on input[name='term']
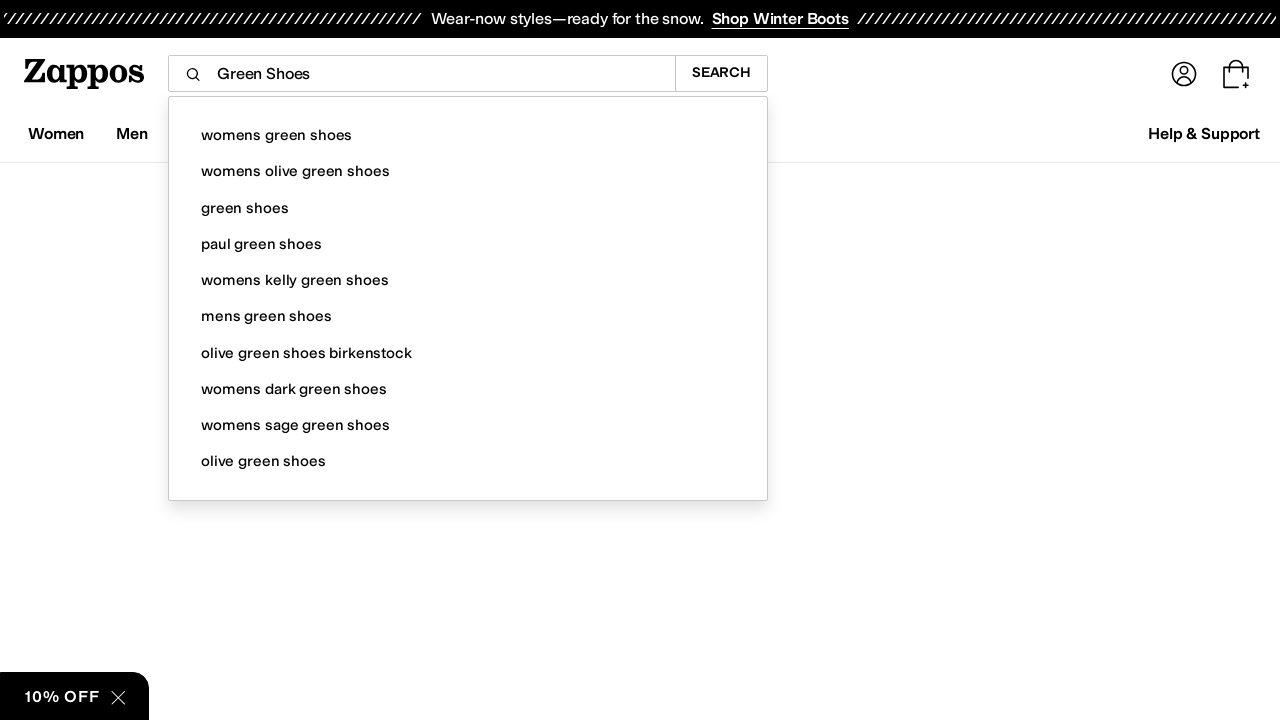

Pressed Enter to submit search form on input[name='term']
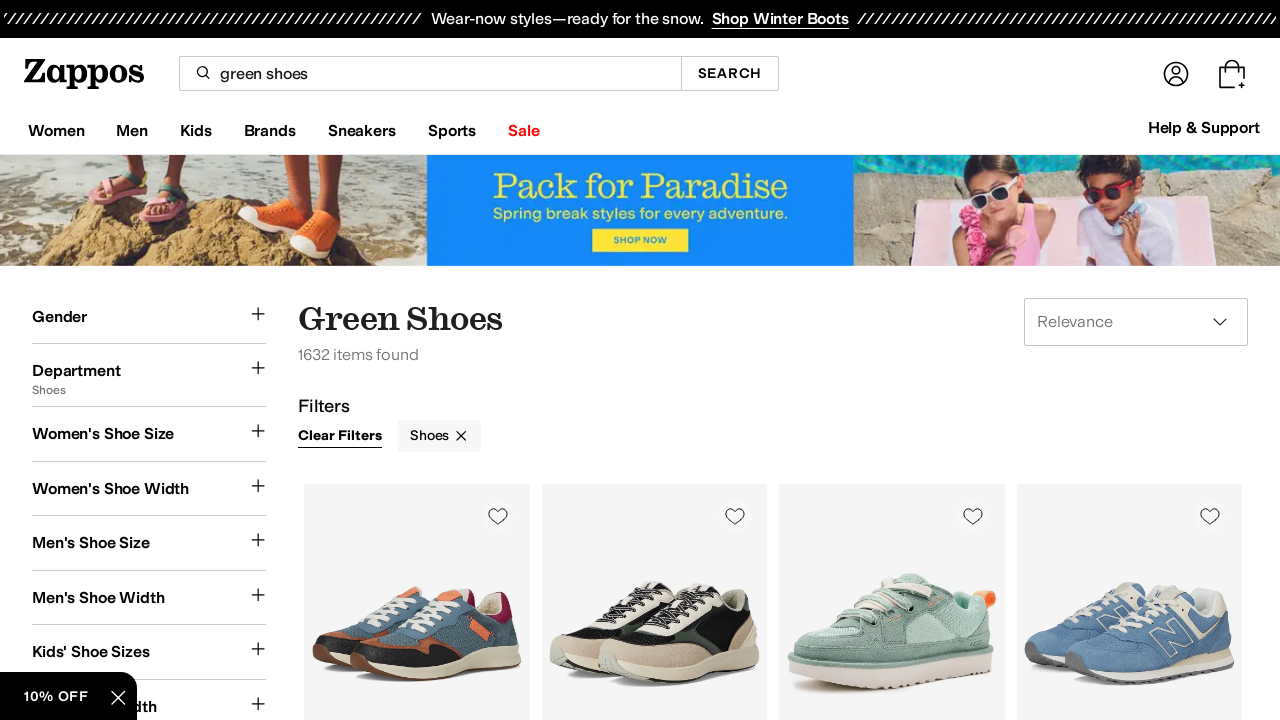

Search results page loaded
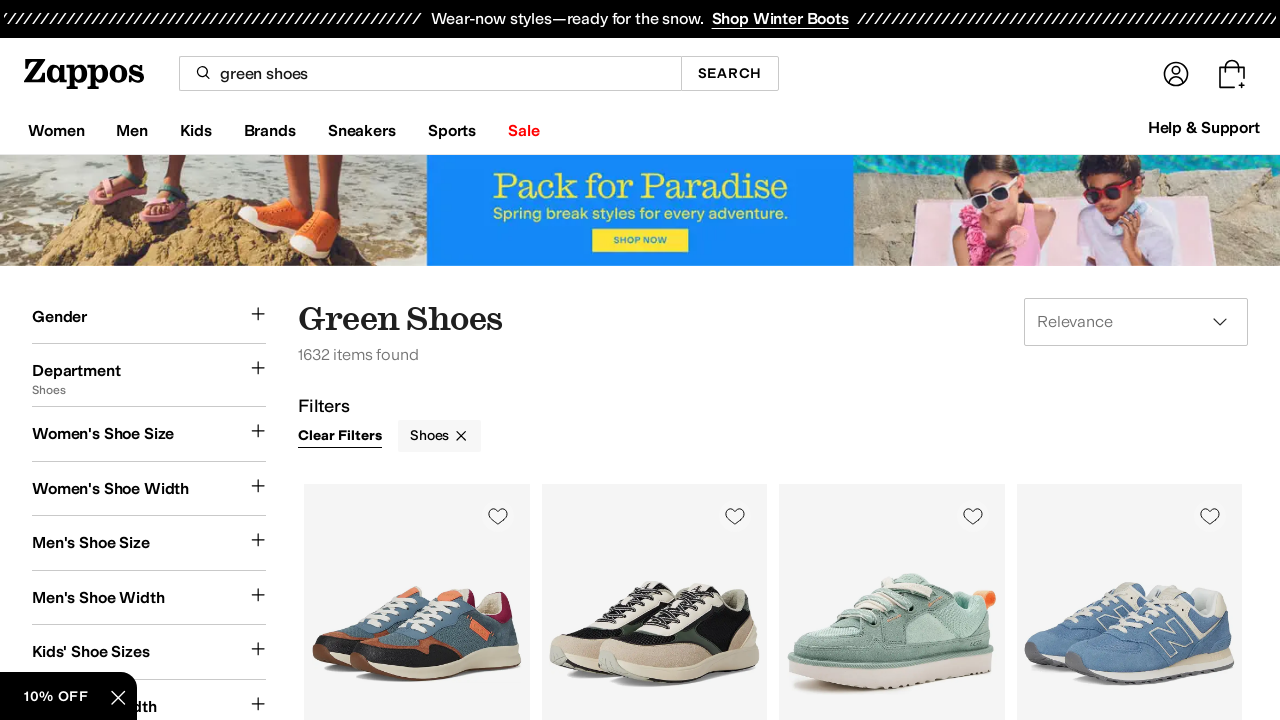

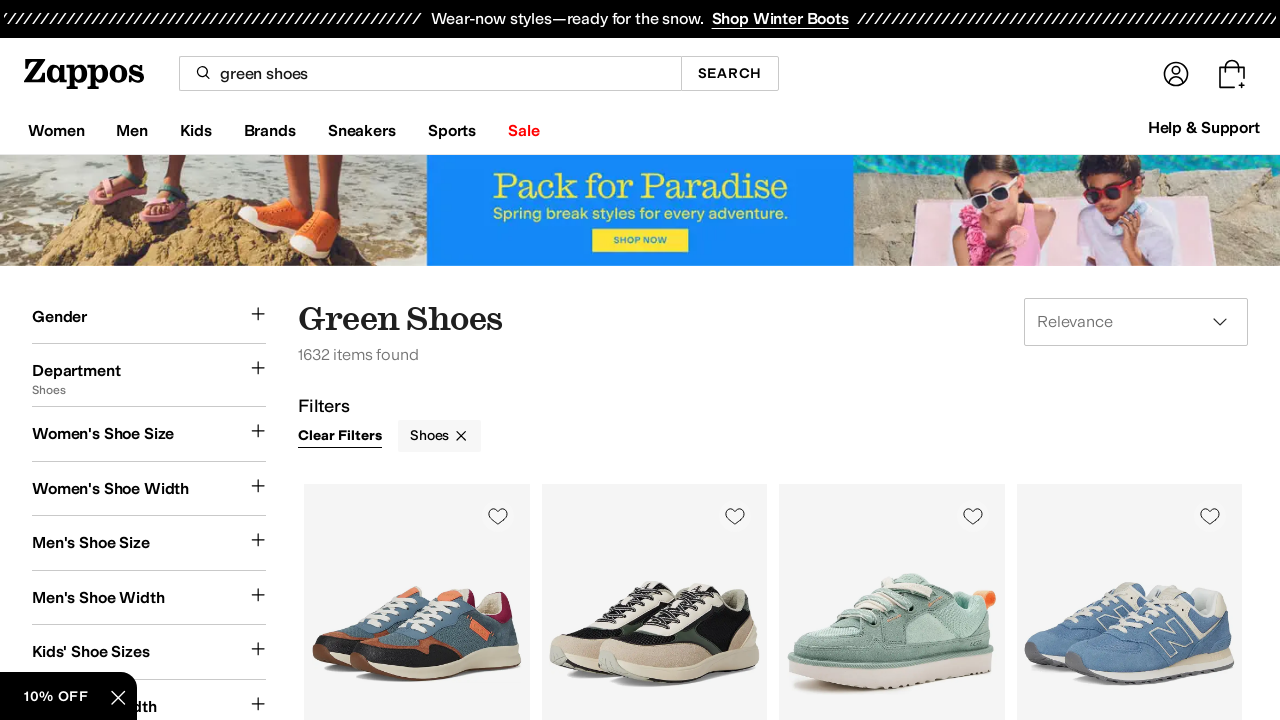